Tests handling a prompt dialog by entering text and accepting it

Starting URL: https://demoqa.com/alerts

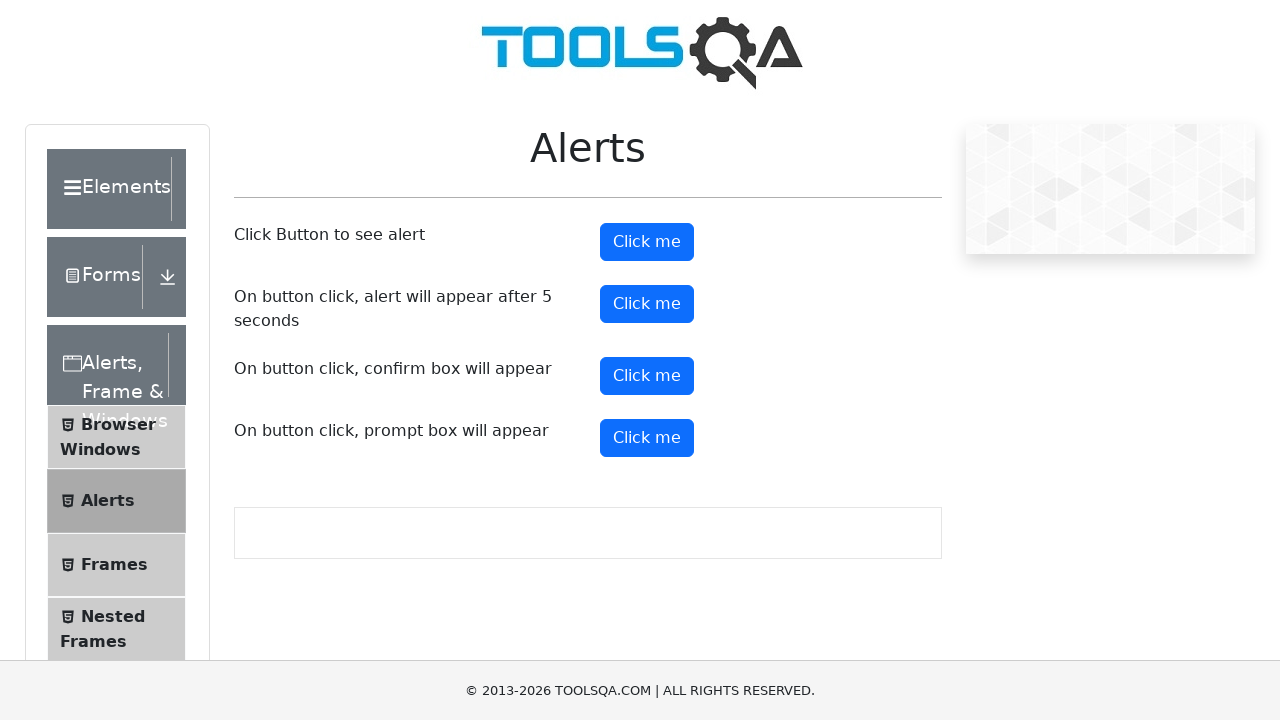

Set up dialog handler to accept prompt with 'Robert'
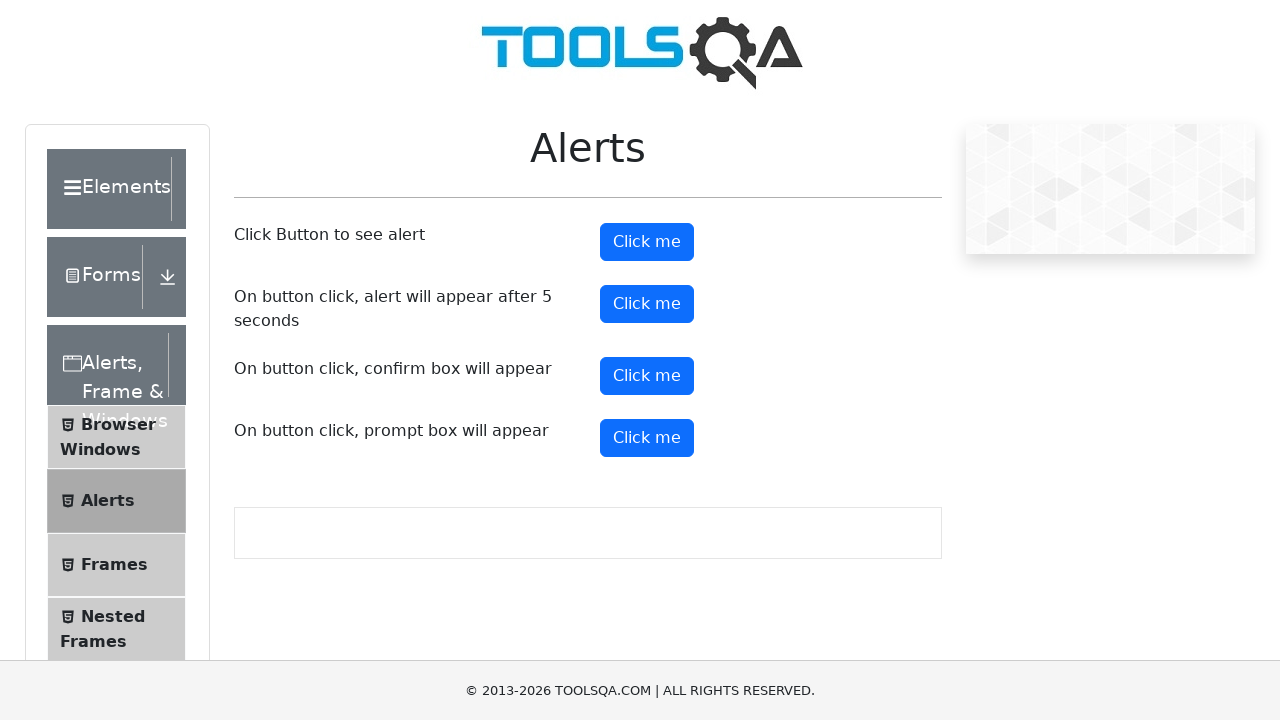

Clicked prompt button to trigger dialog at (647, 438) on #promtButton
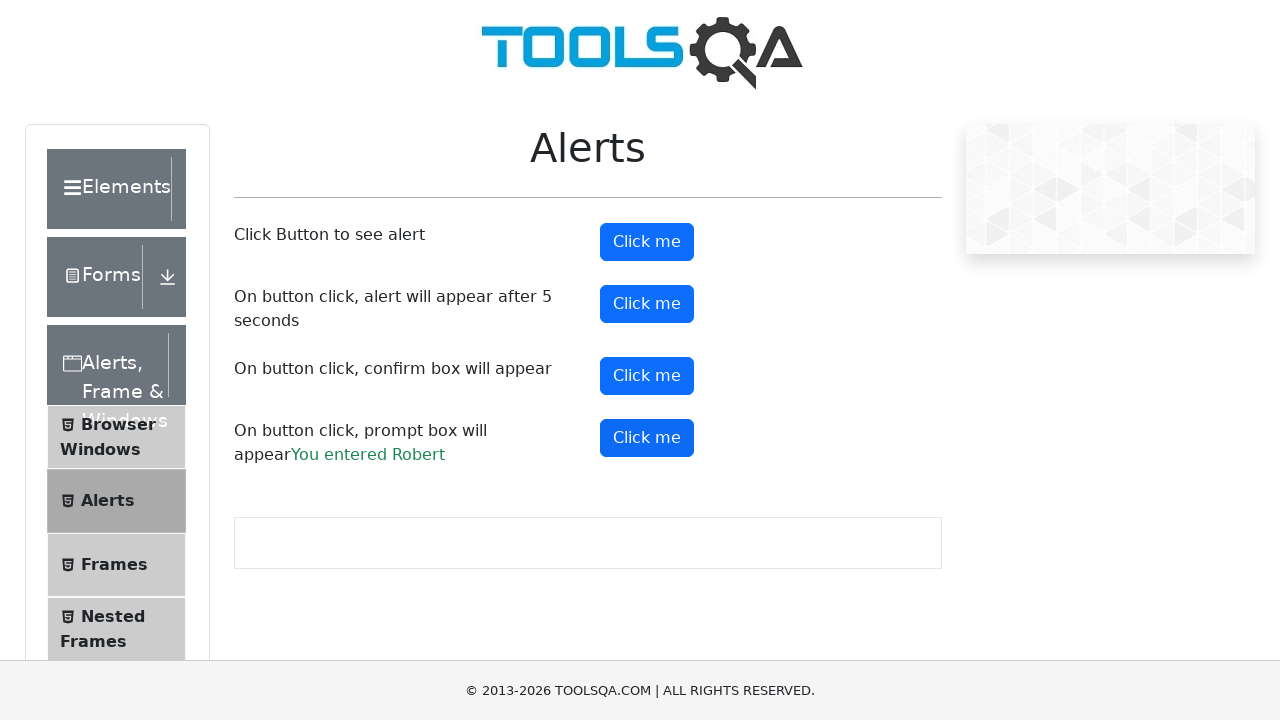

Waited for prompt result message to appear
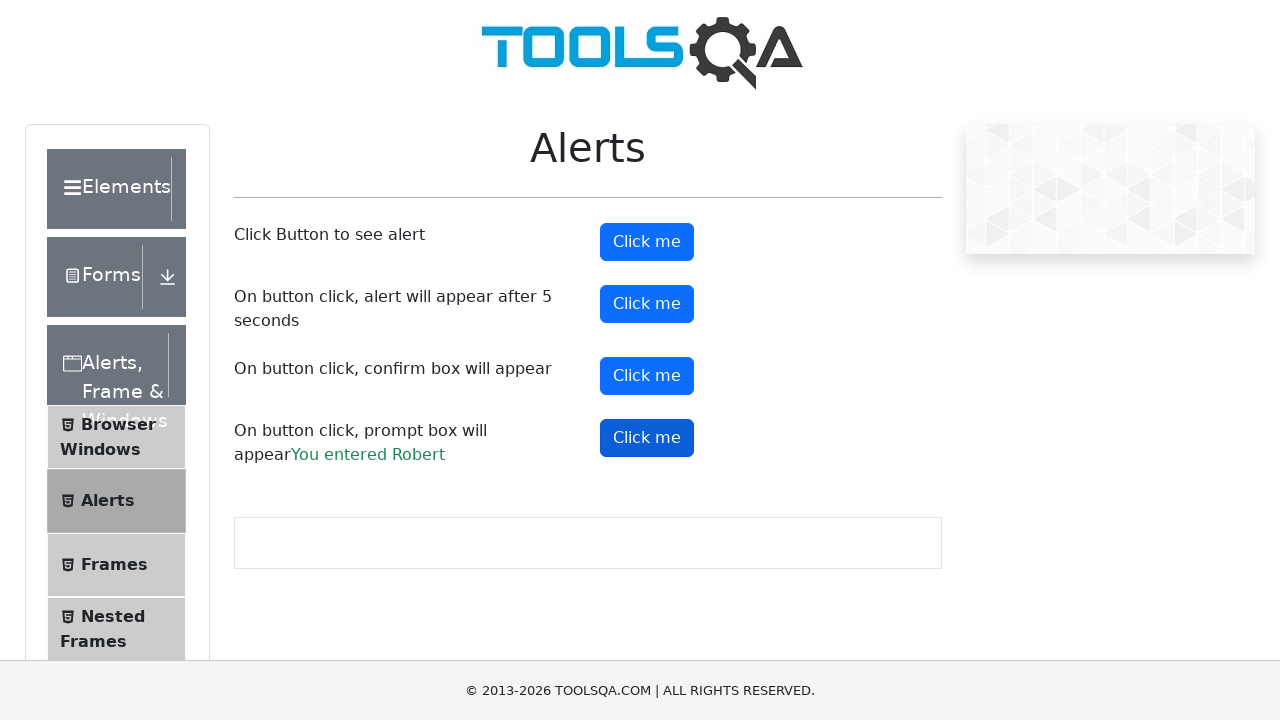

Retrieved result text: You entered Robert
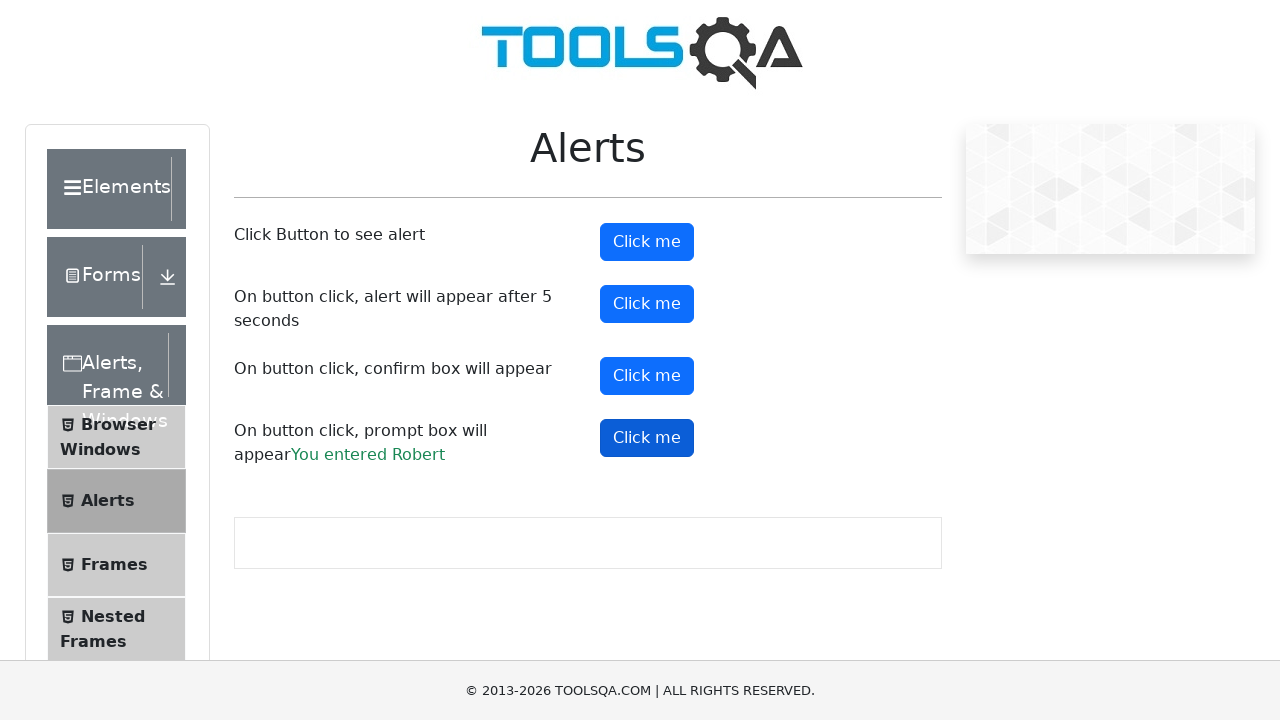

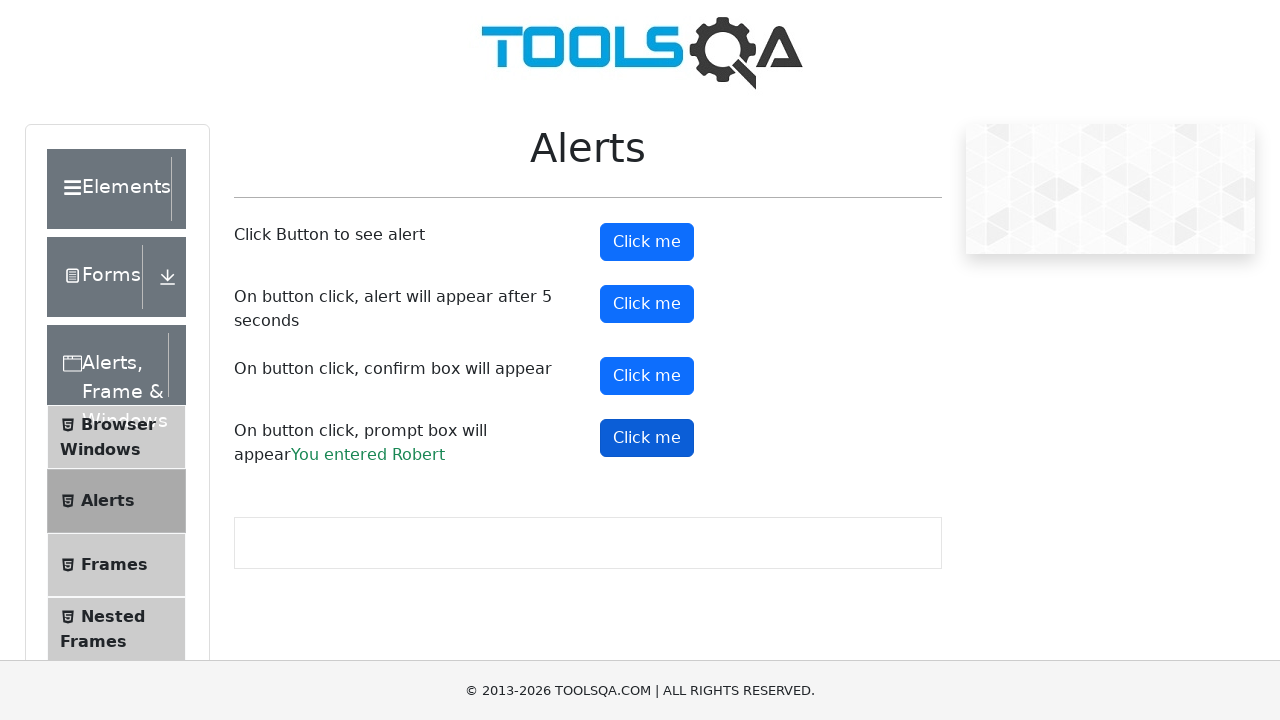